Tests multi-level menu navigation by hovering over menu items and clicking on a nested submenu item

Starting URL: https://demoqa.com/menu#

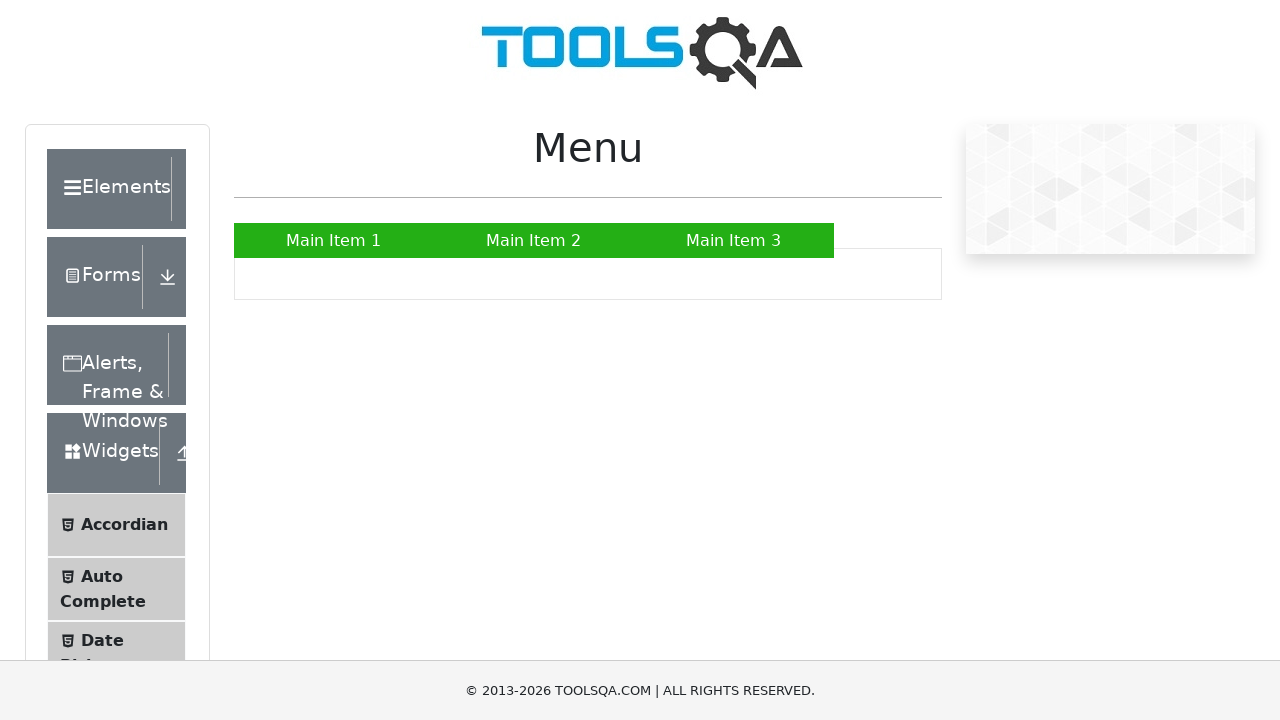

Scrolled down 100px to make menu visible
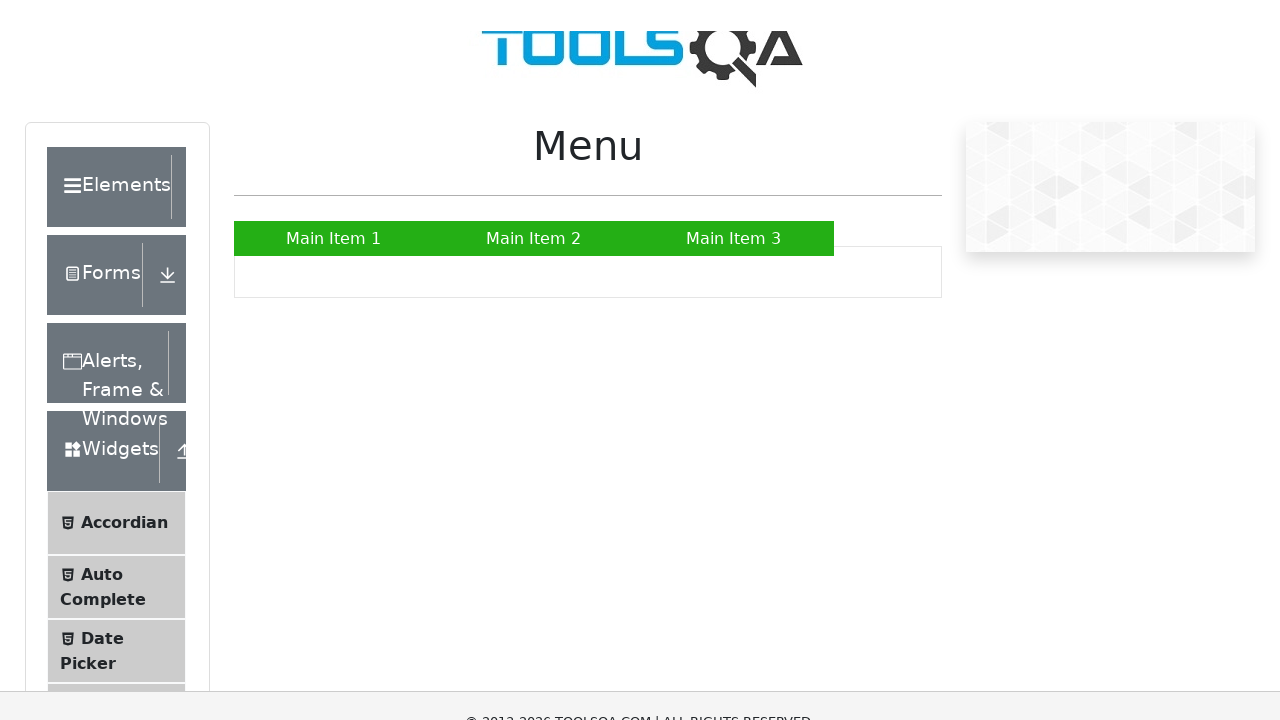

Located second menu item
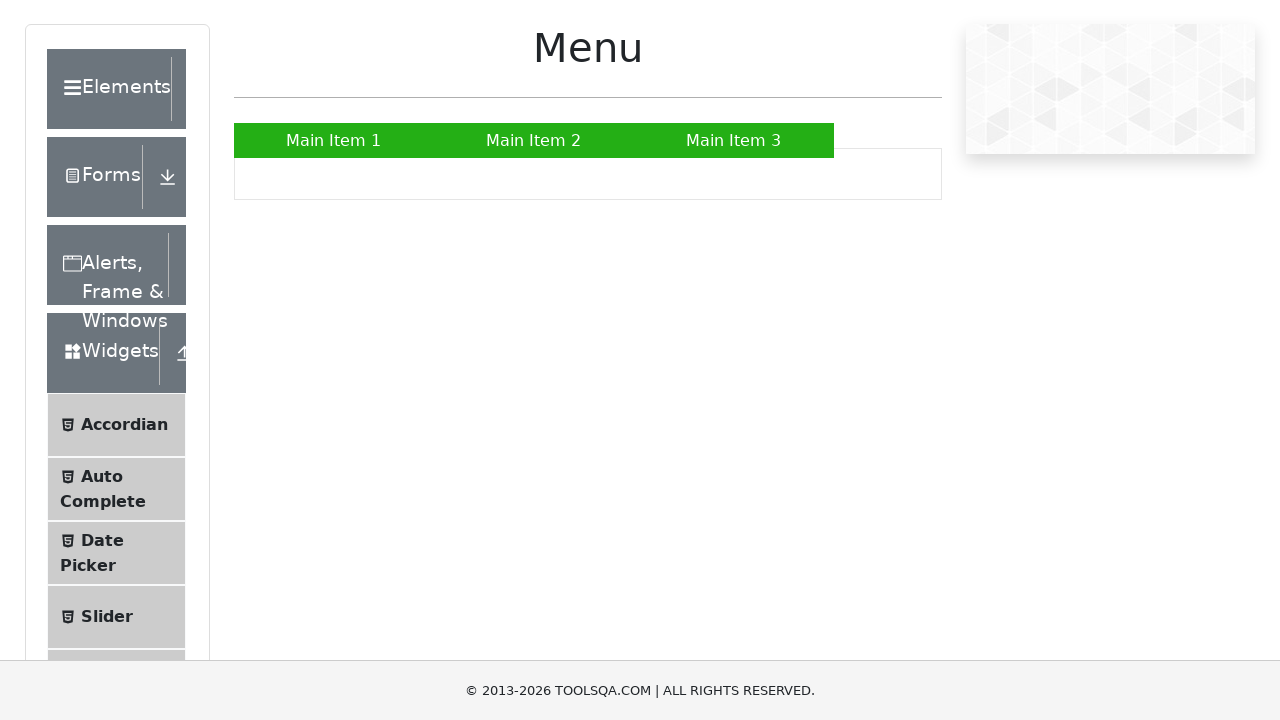

Located third submenu item under second menu
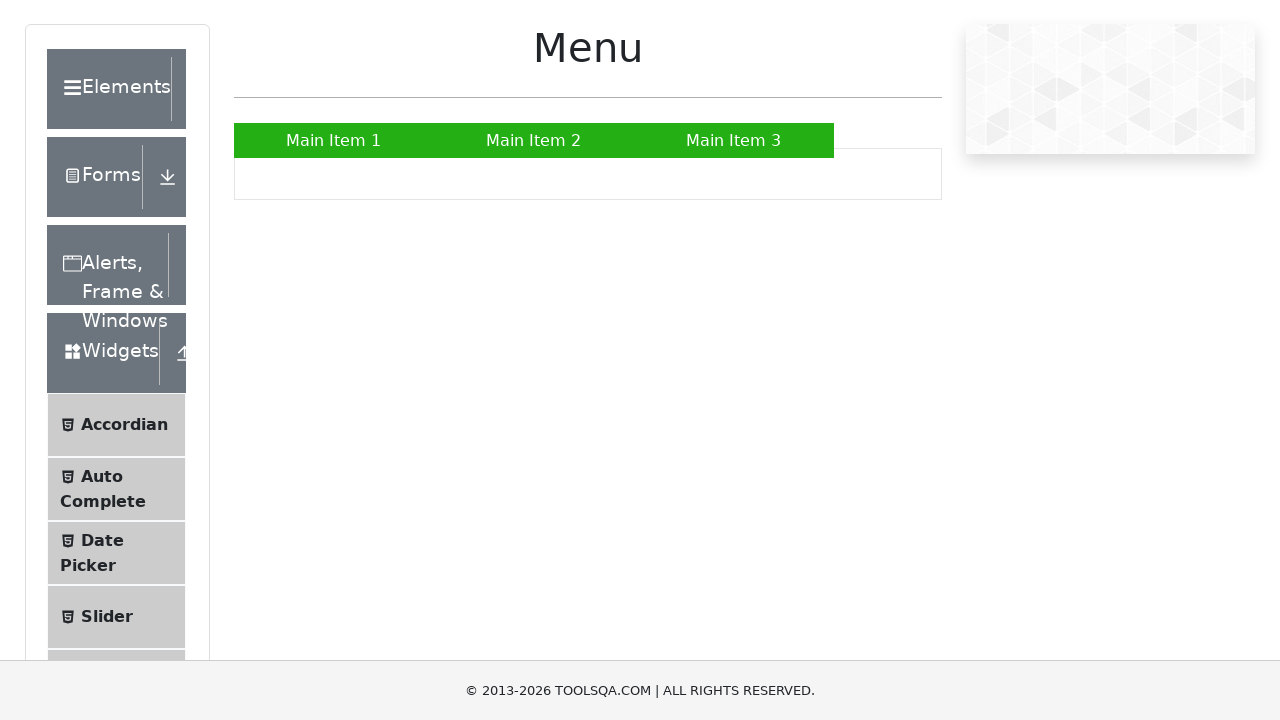

Located second nested submenu item
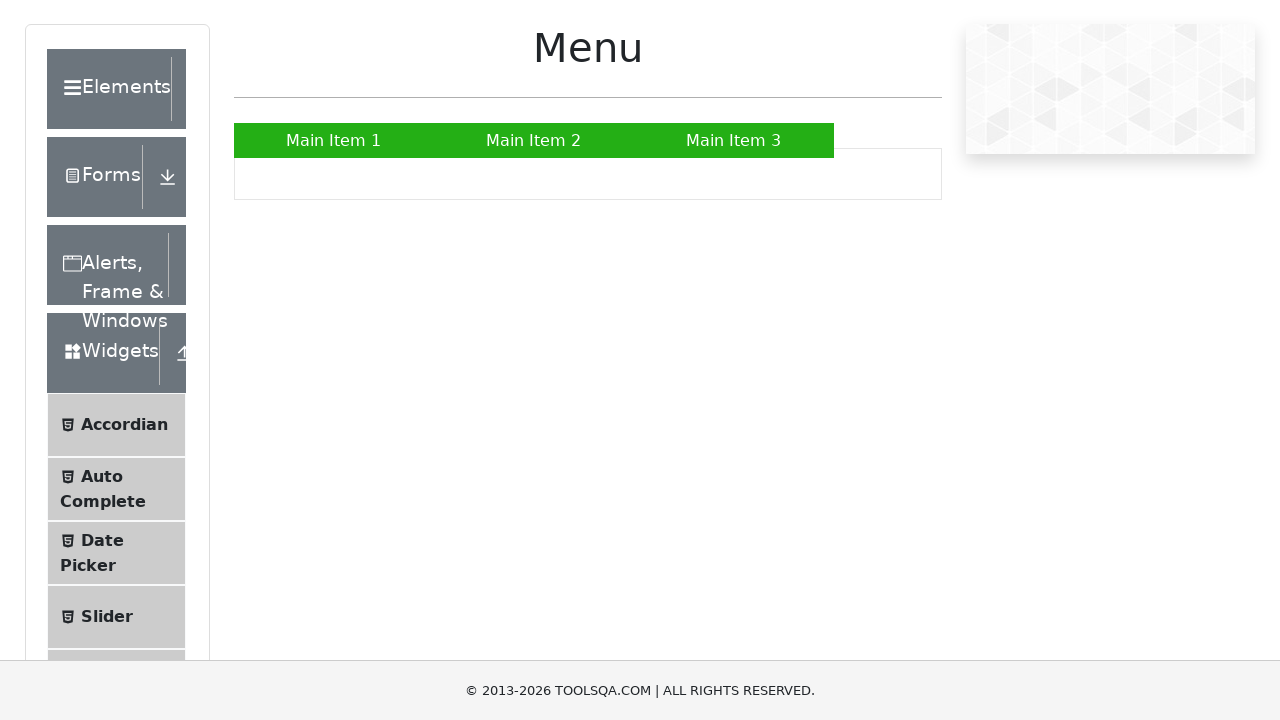

Hovered over second menu item to open submenu at (534, 140) on xpath=//*[@id="nav"]/li[2]/a
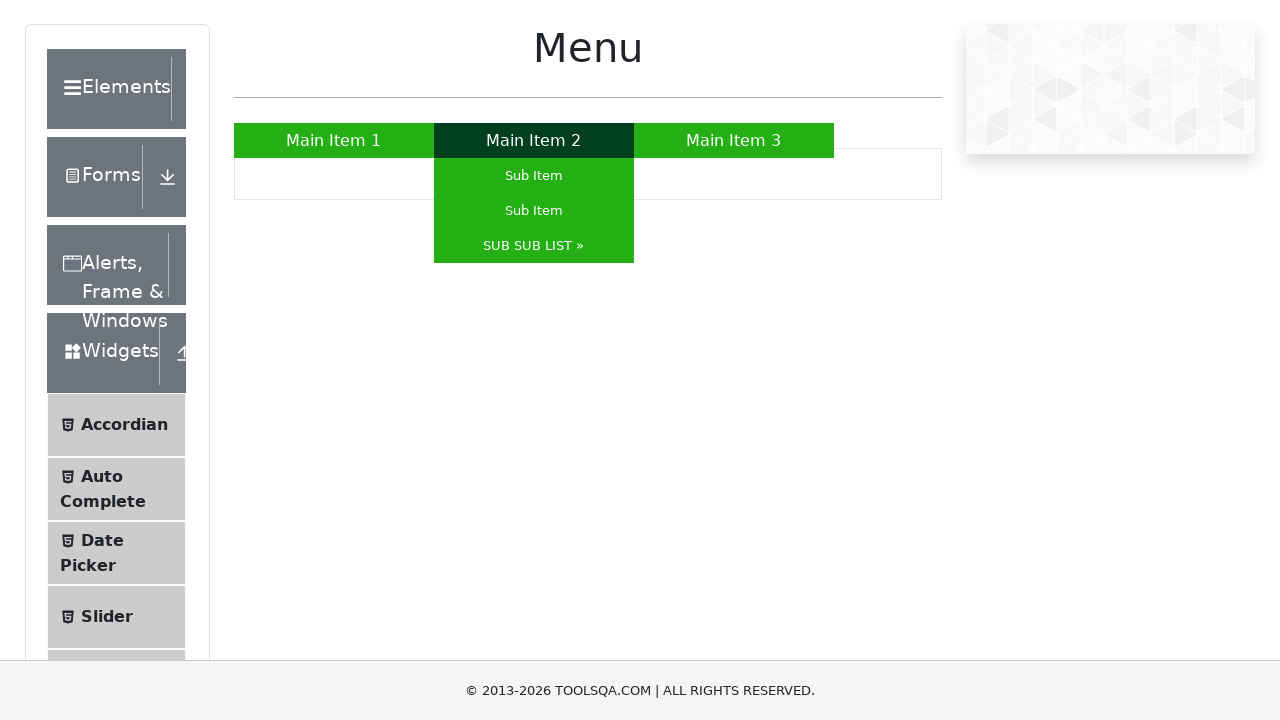

Waited 2 seconds for submenu animation
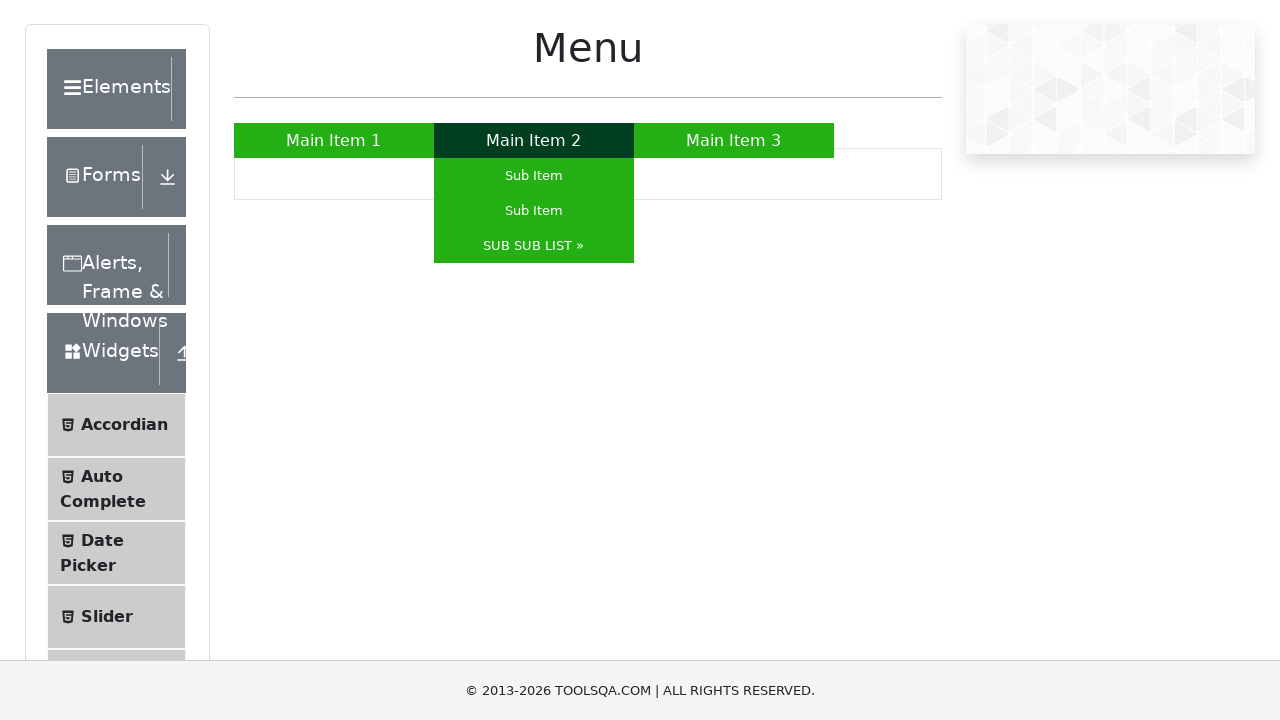

Hovered over third submenu item to open nested submenu at (534, 246) on xpath=//*[@id="nav"]/li[2]/ul/li[3]/a
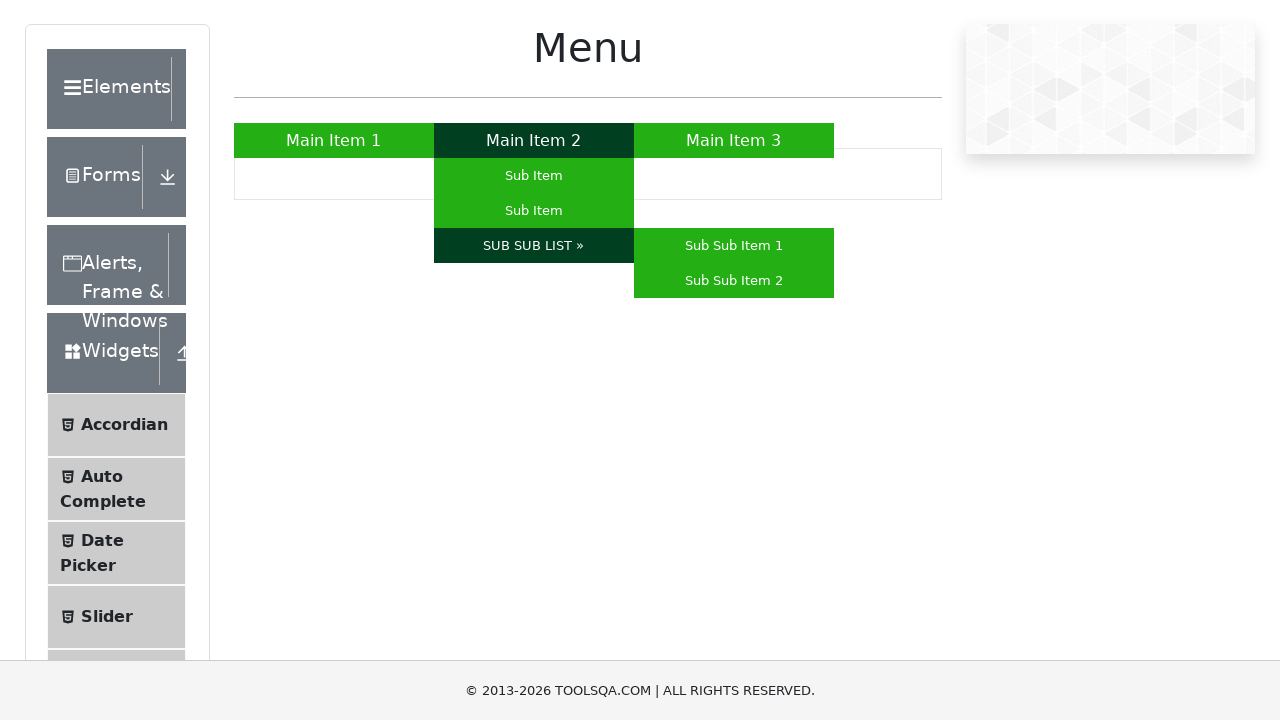

Waited 2 seconds for nested submenu animation
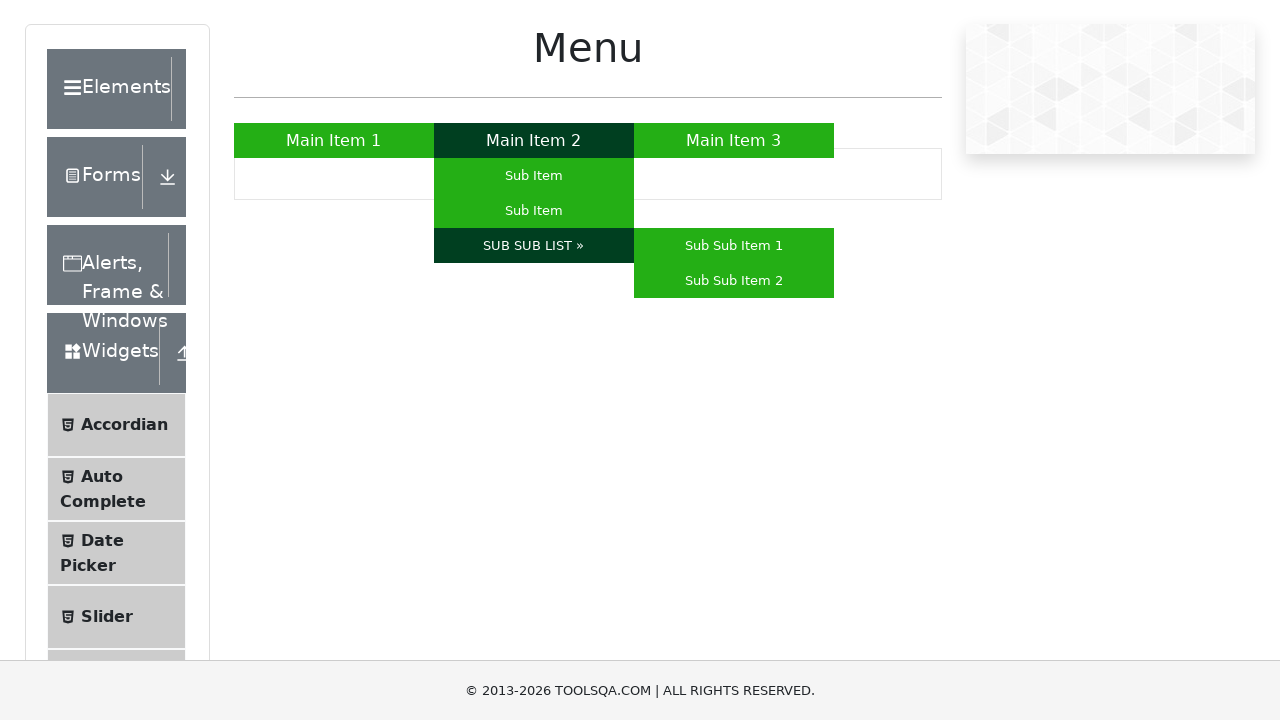

Hovered over second nested submenu item at (734, 280) on xpath=//*[@id="nav"]/li[2]/ul/li[3]/ul/li[2]/a
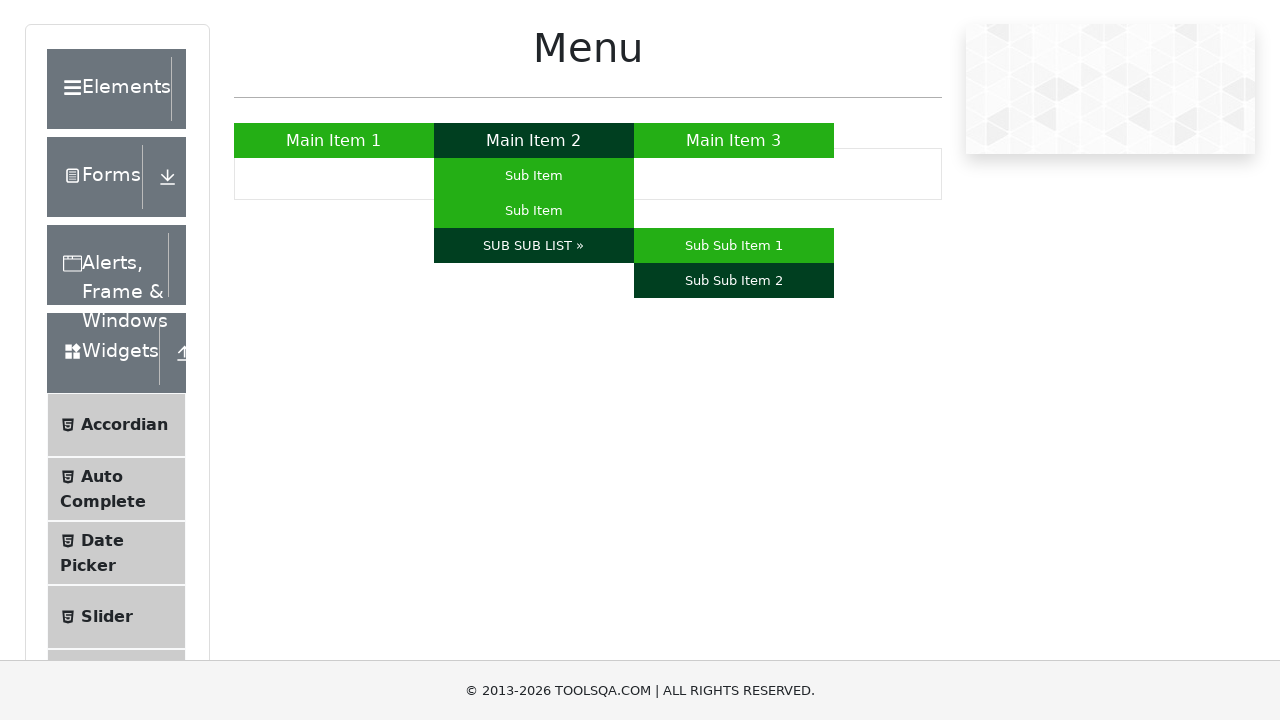

Clicked on second nested submenu item to complete multi-level menu navigation at (734, 280) on xpath=//*[@id="nav"]/li[2]/ul/li[3]/ul/li[2]/a
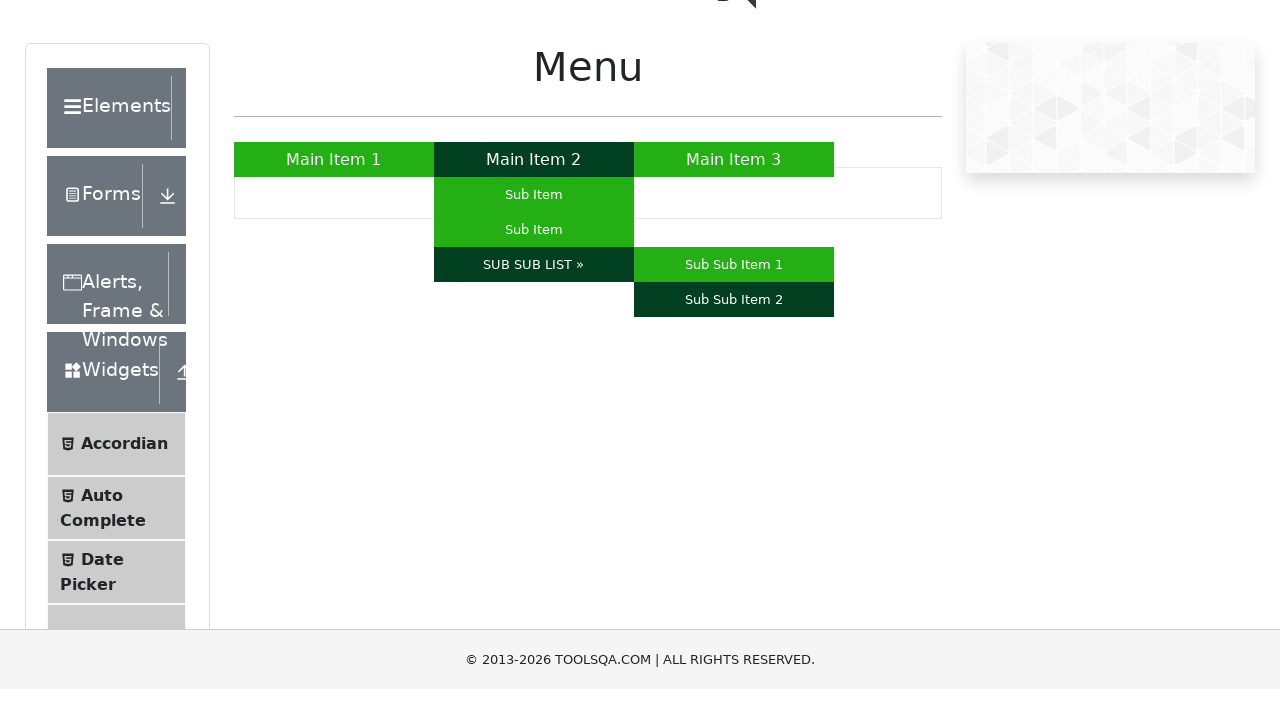

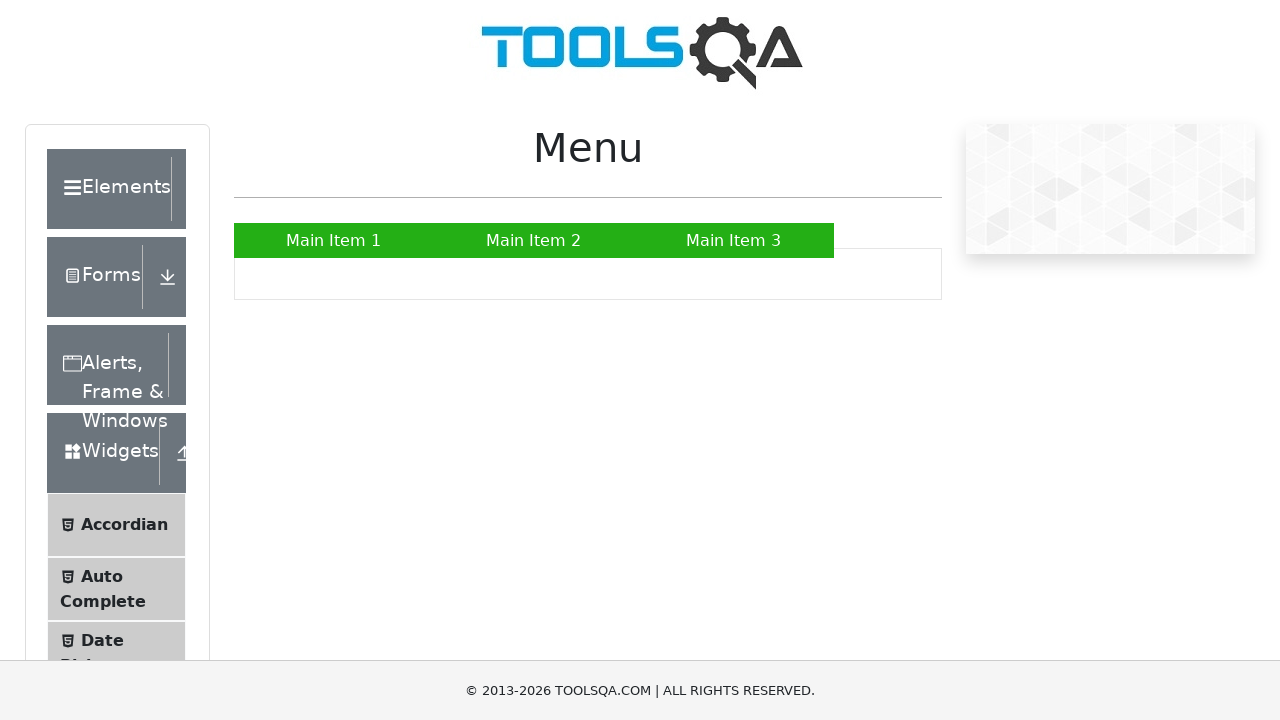